Navigates to a page with loading images and waits for images to be present on the page

Starting URL: https://bonigarcia.dev/selenium-webdriver-java/loading-images.html

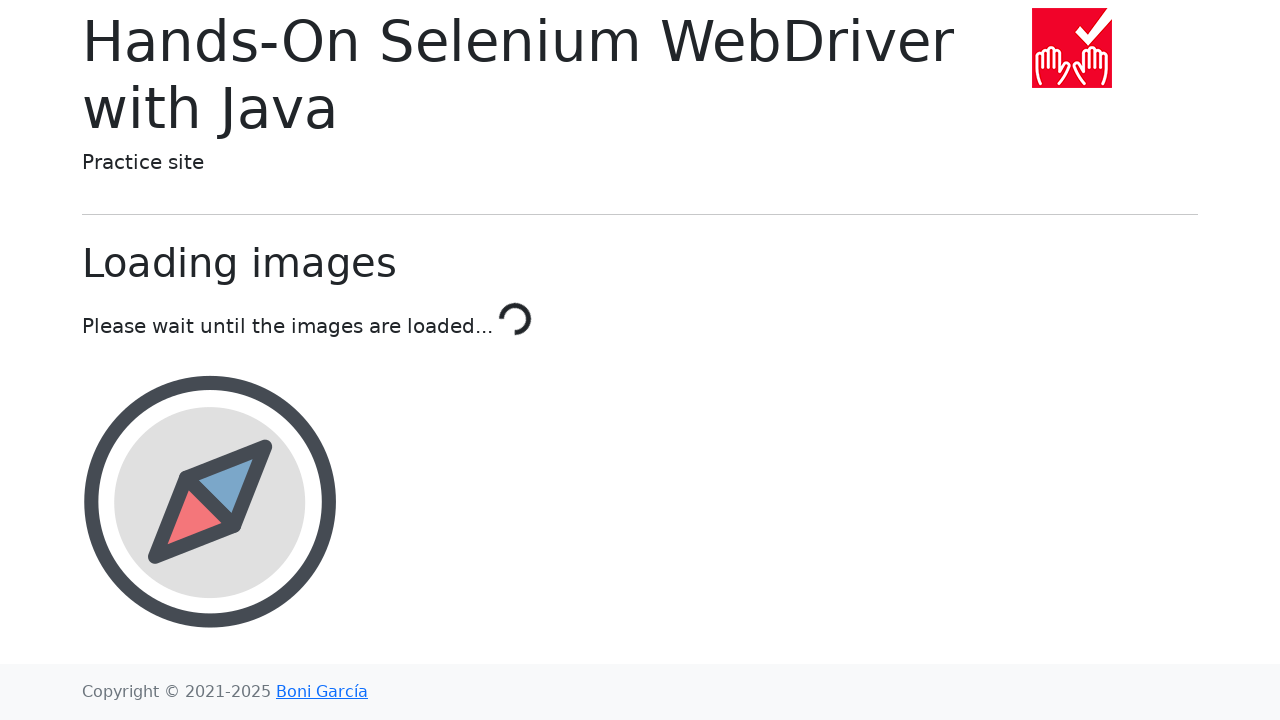

Waited for images to load on the page
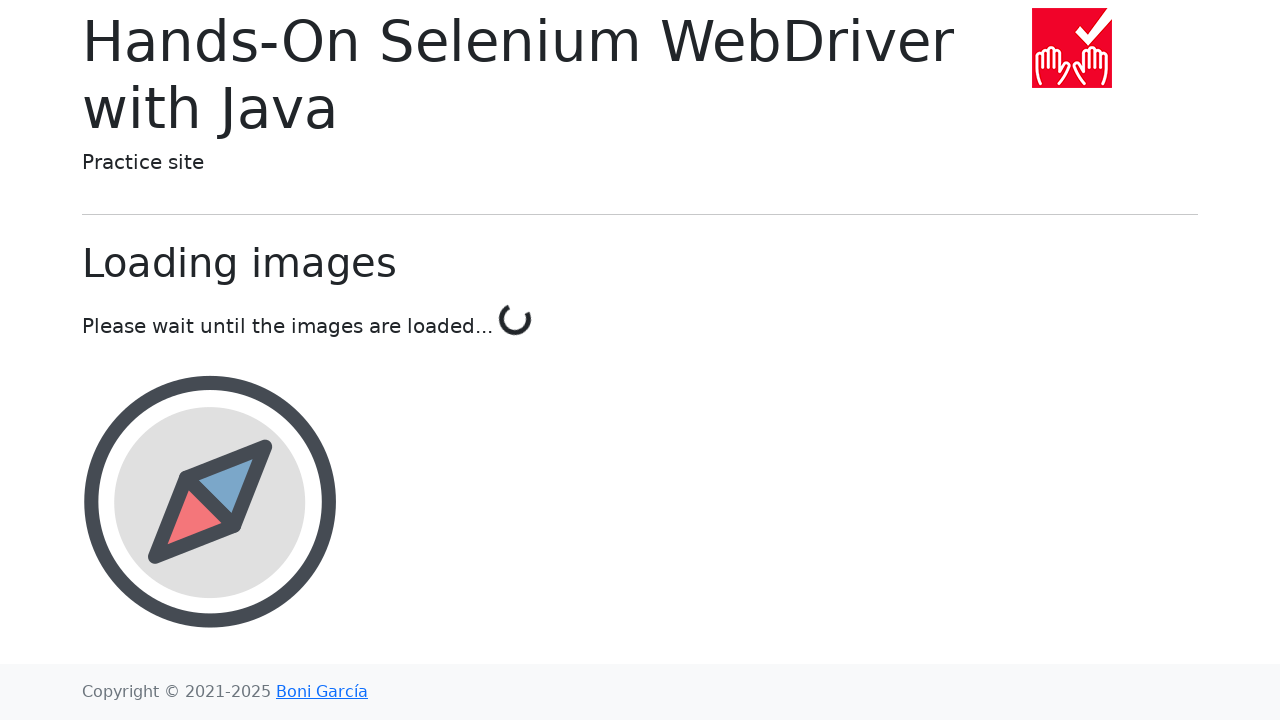

Retrieved all images from the page
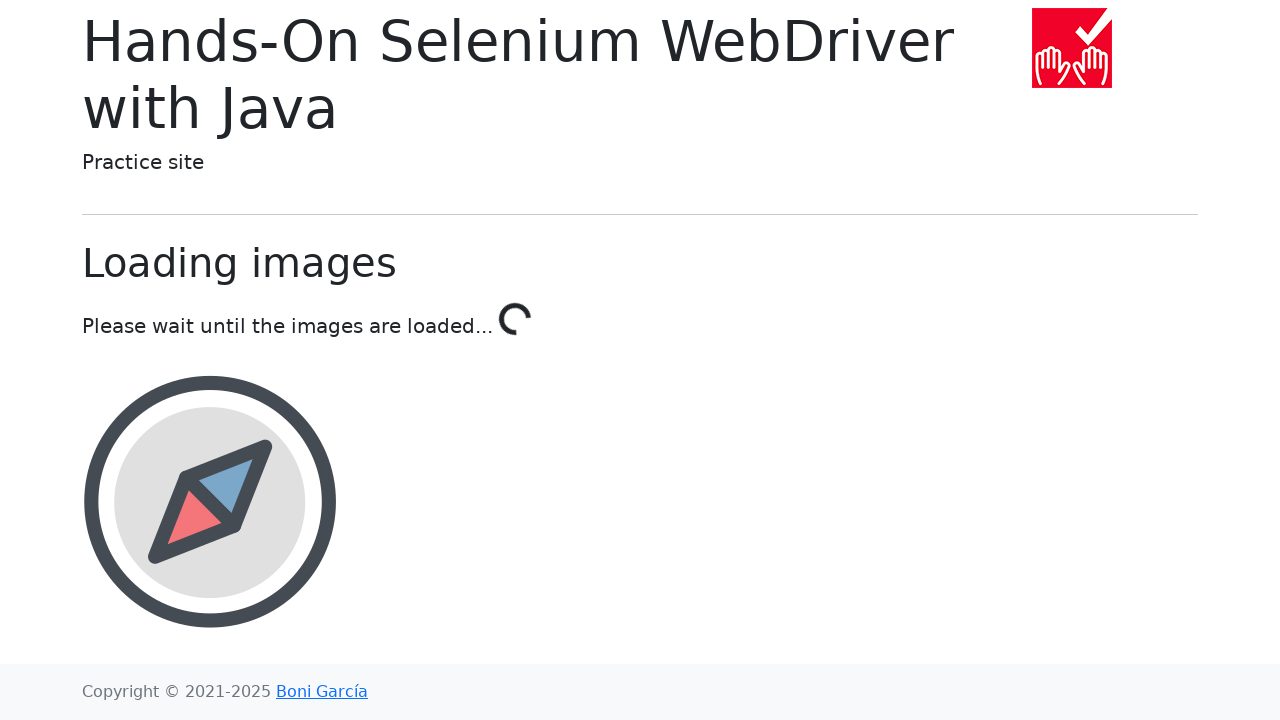

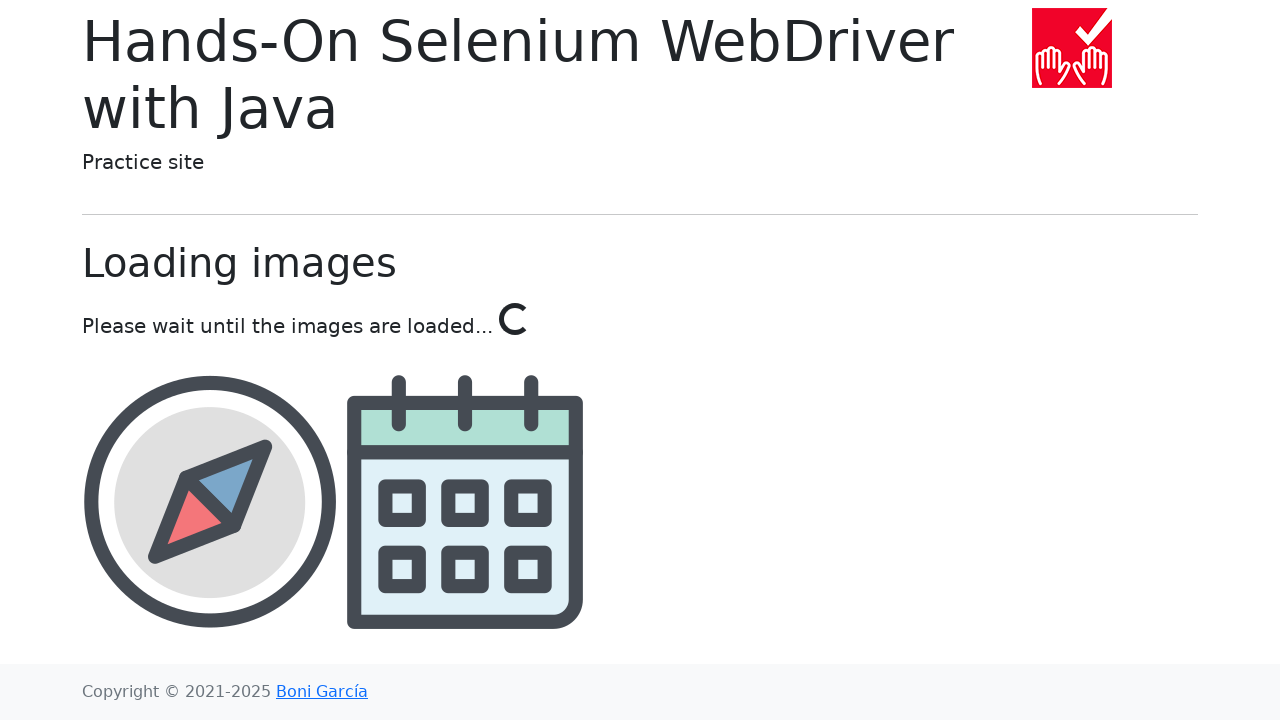